Opens multiple browser windows by clicking a link and using JavaScript to open additional windows

Starting URL: https://the-internet.herokuapp.com/windows

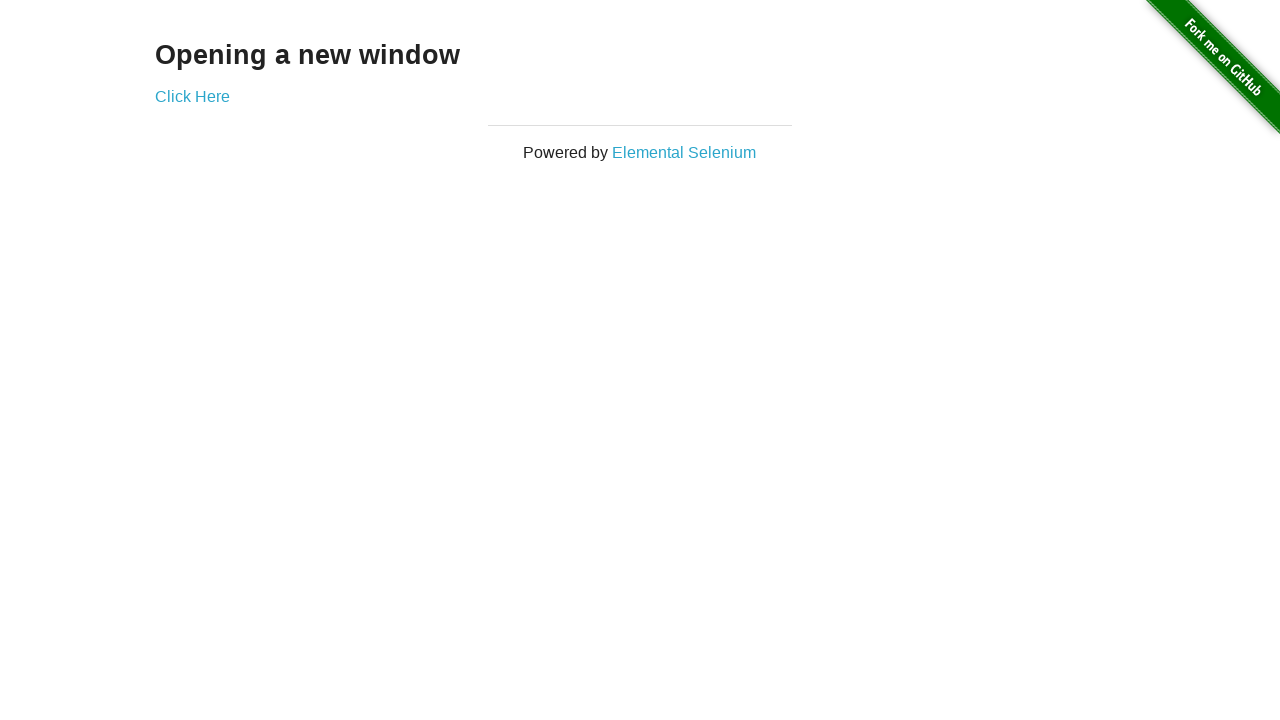

Clicked 'Click Here' link to open new window at (192, 96) on xpath=//a[.='Click Here']
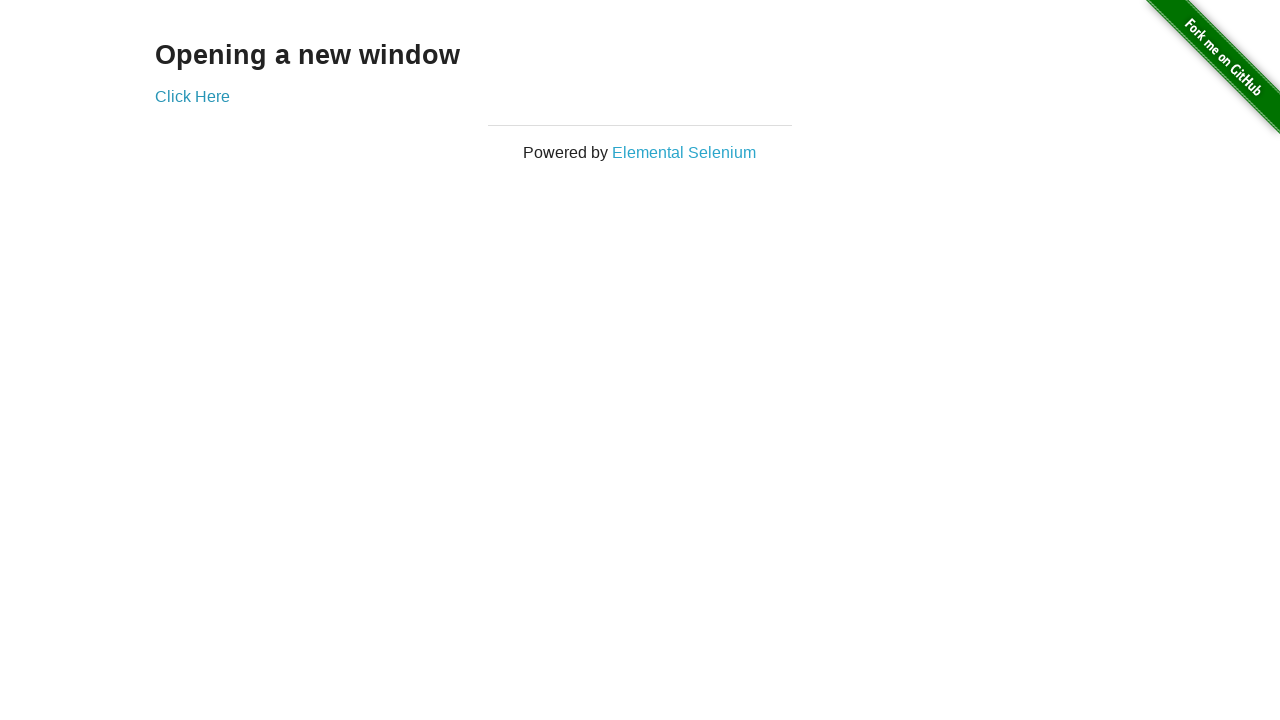

Opened new window with techtorialacademy.com
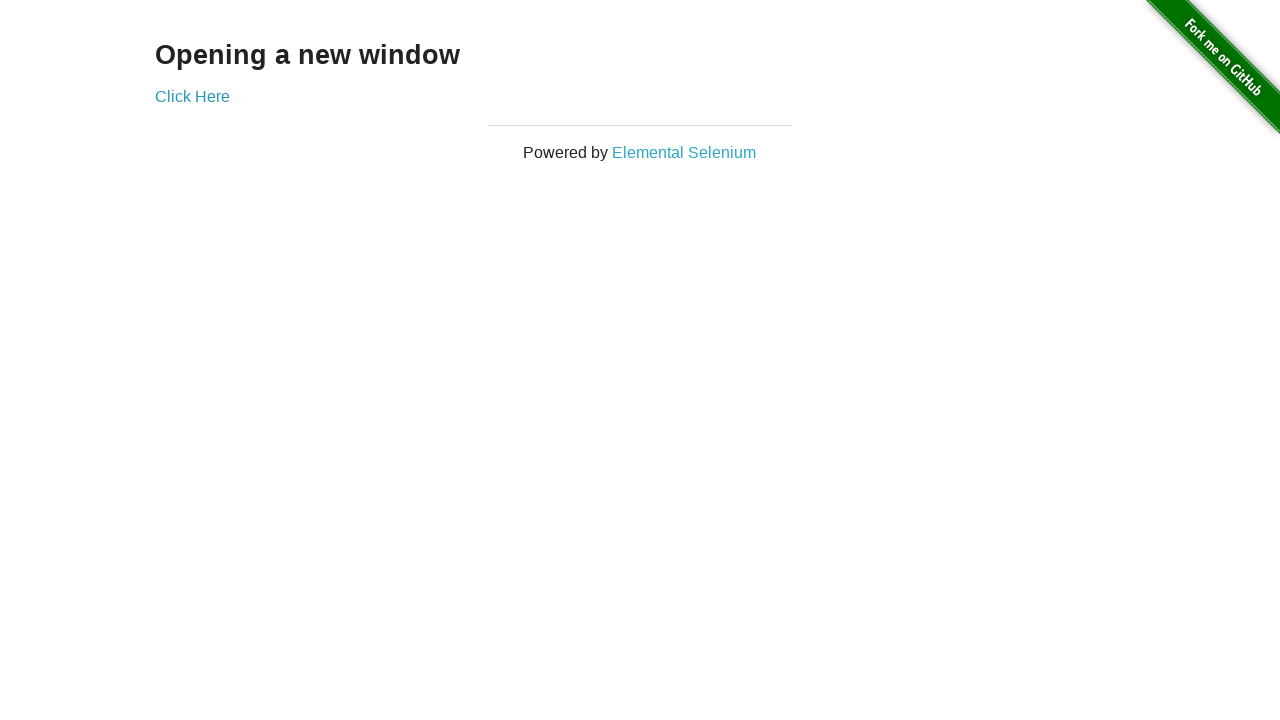

Opened new window with techtorialacademy.com/about-us
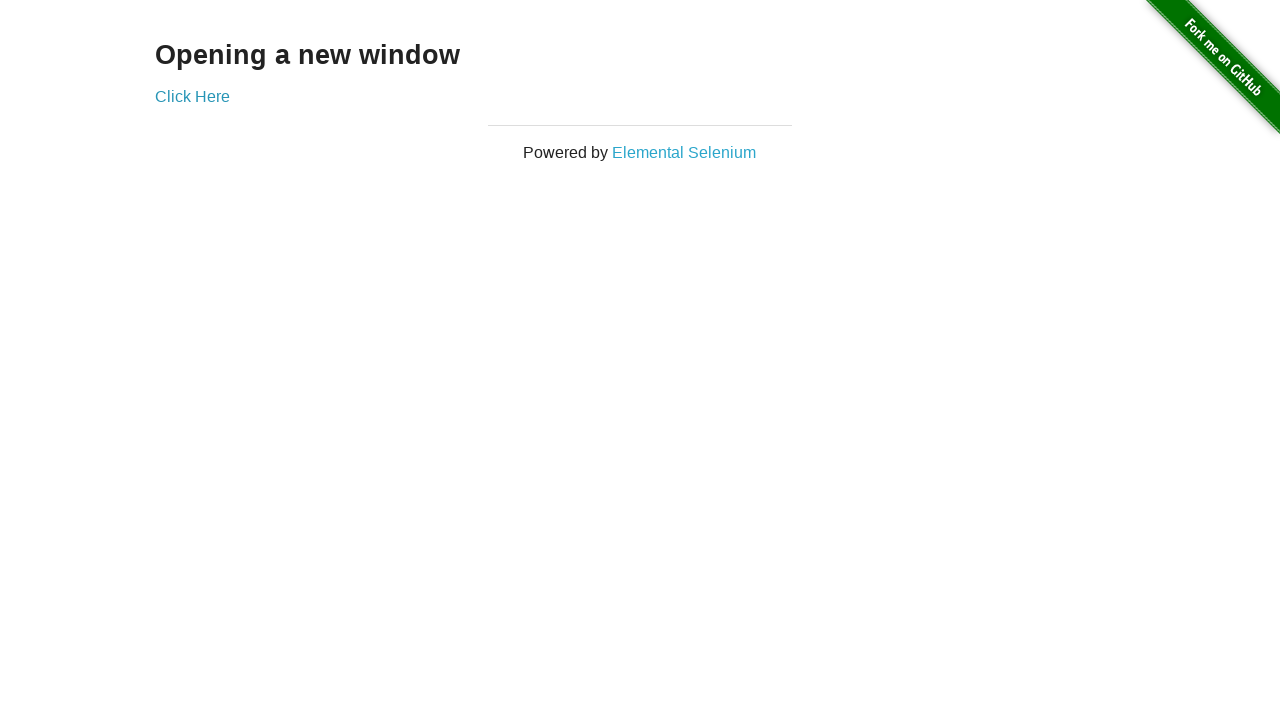

Opened new window with techtorialacademy.com/programs
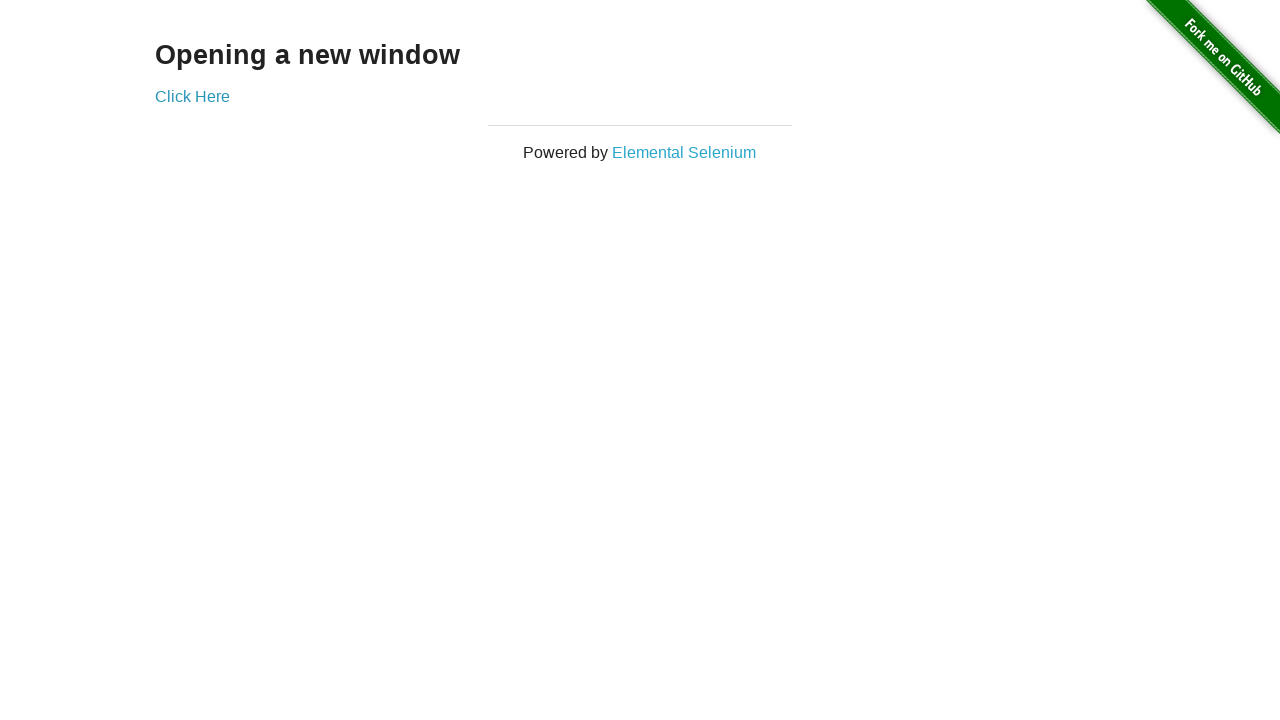

Retrieved all open pages/tabs from context
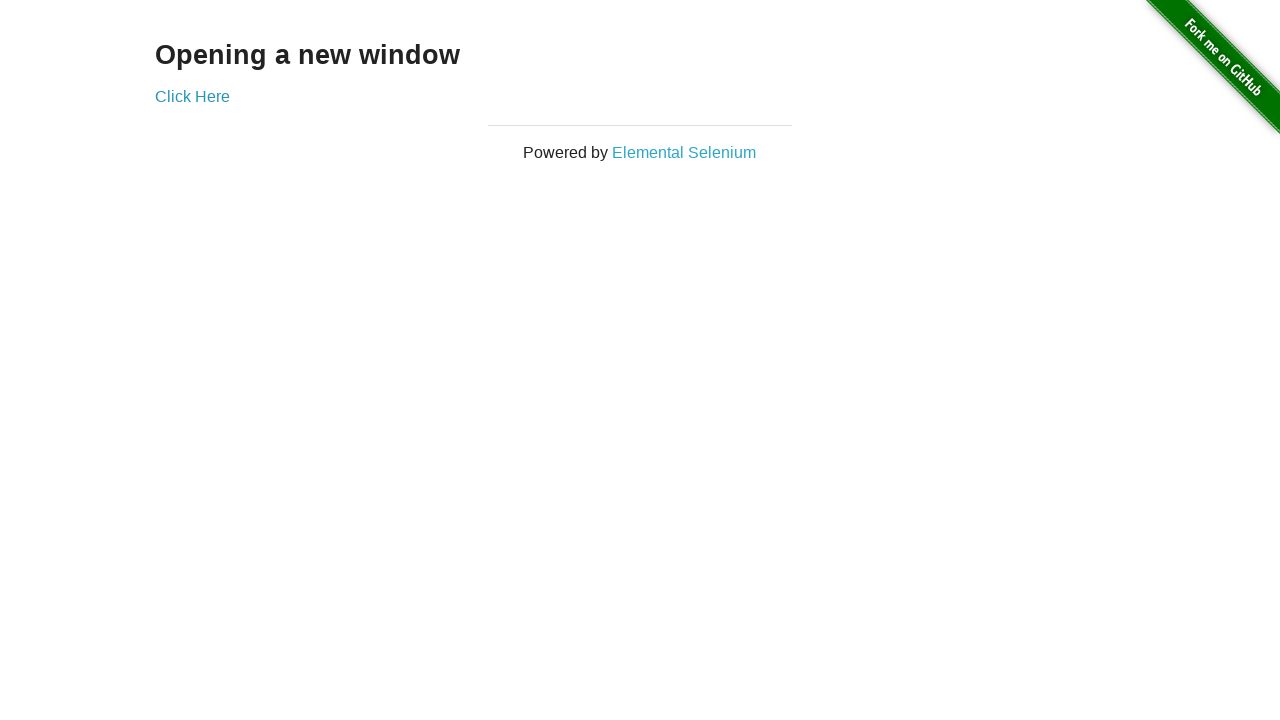

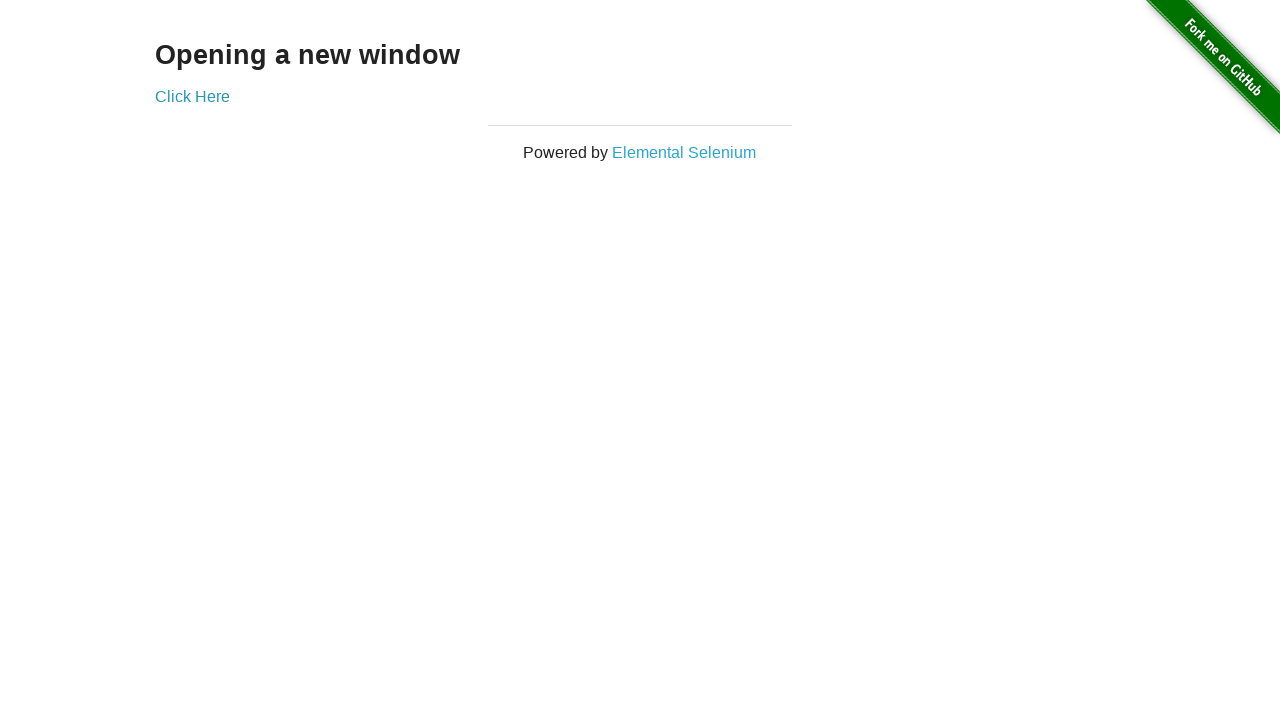